Tests vehicle license plate input with a valid plate number and two-digit region code, verifying navigation to the next step

Starting URL: https://b2c.pampadu.ru/index.html#49a973bd-2d7c-4b9b-9c28-d986d7757983

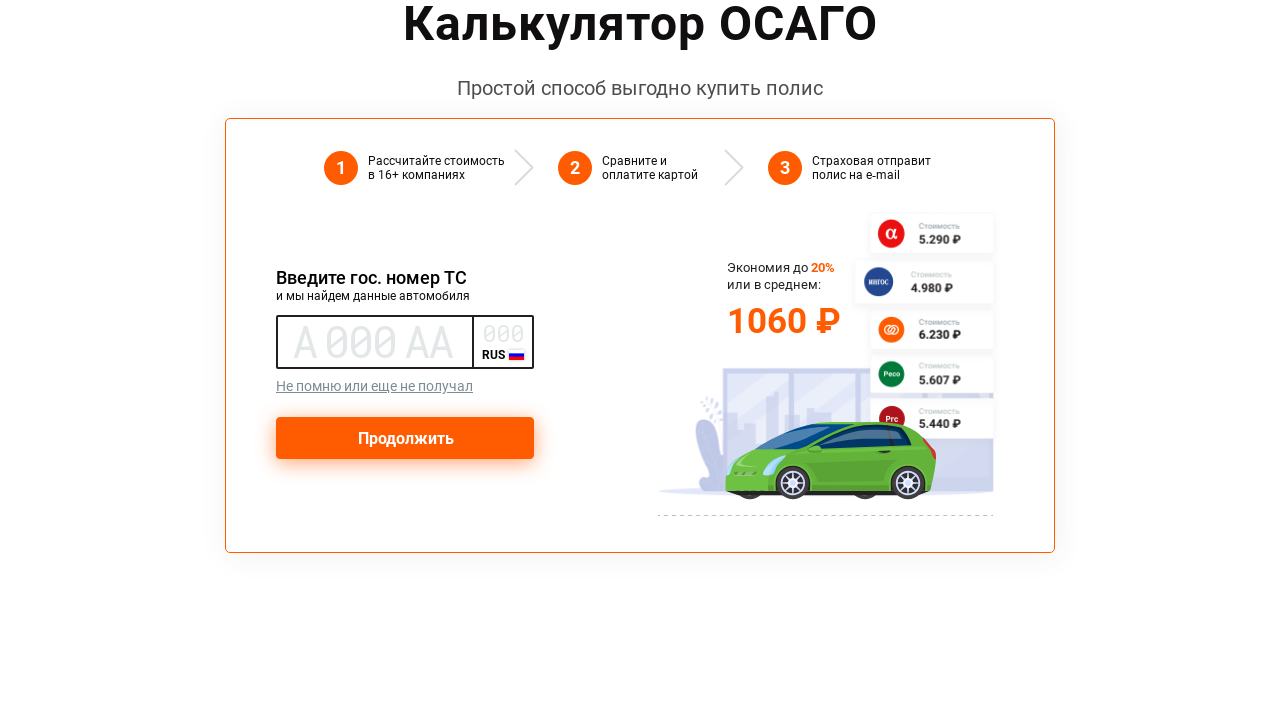

Filled license plate number field with 'Р252ВВ' on input[class="gos-input-main"]
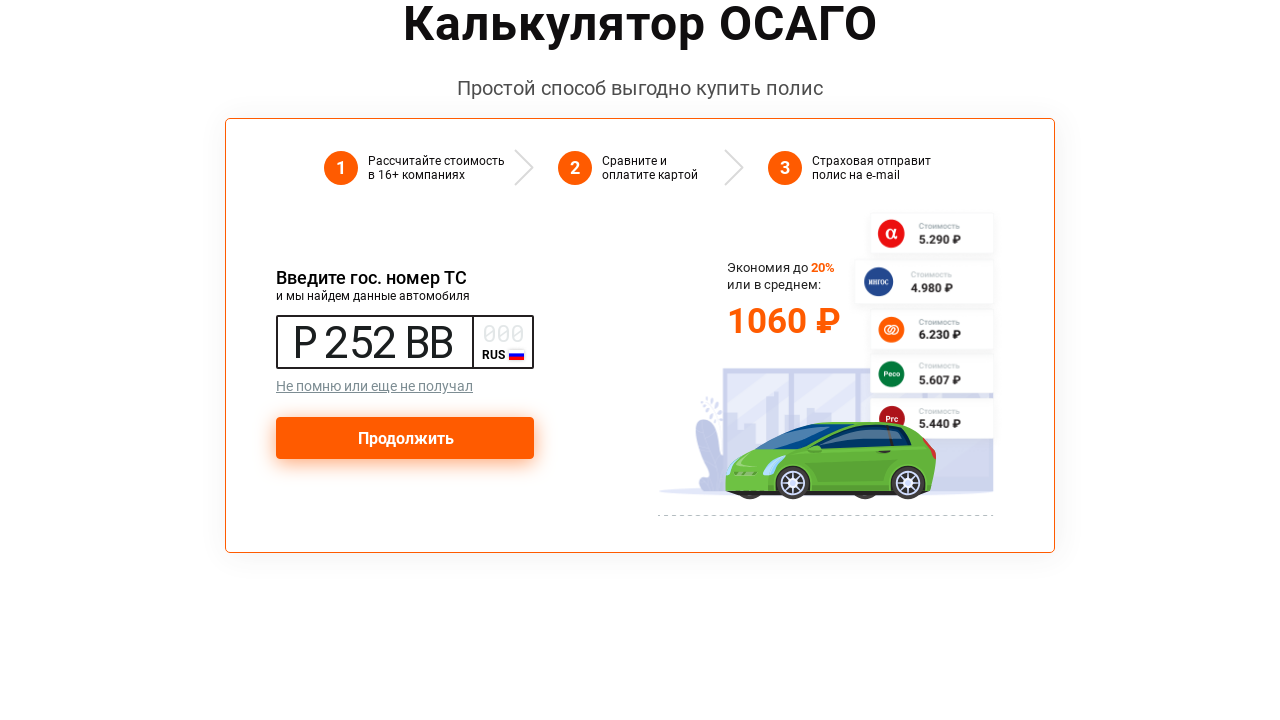

Filled region code field with '56' (two-digit region) on input[class="gos-input-region"]
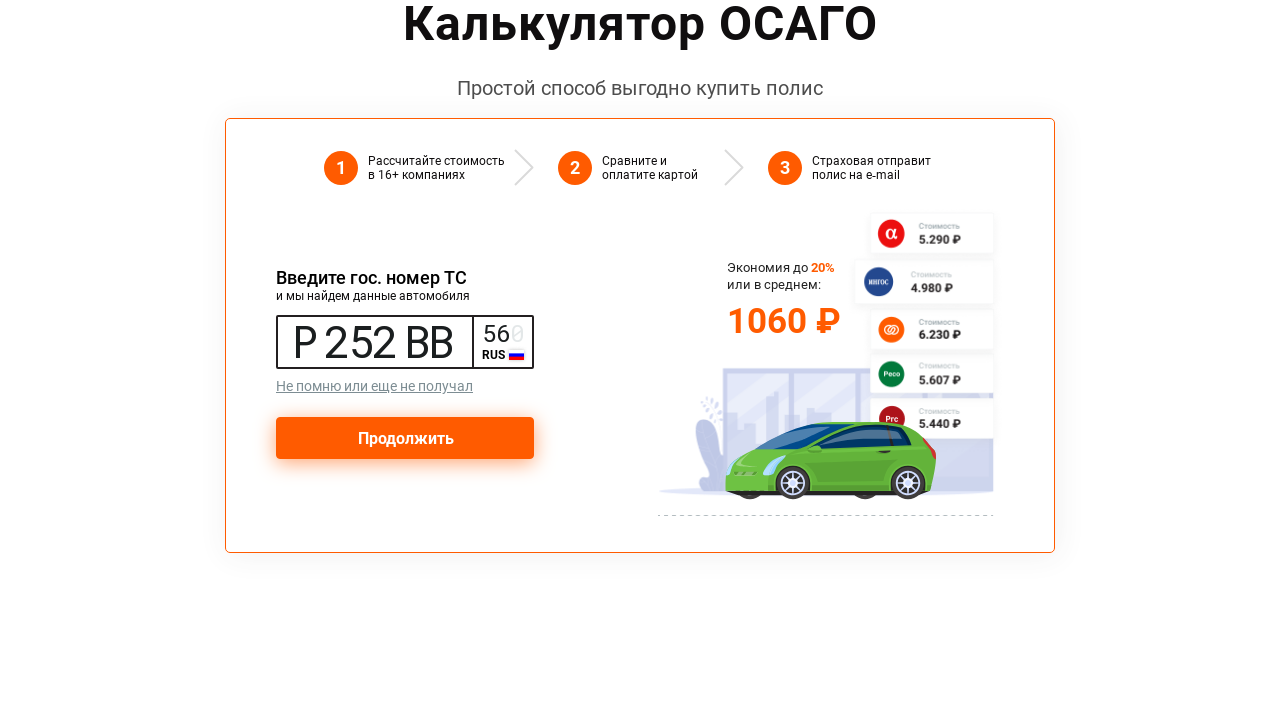

Clicked 'Продолжить' (Continue) button at (405, 438) on button:has-text("Продолжить")
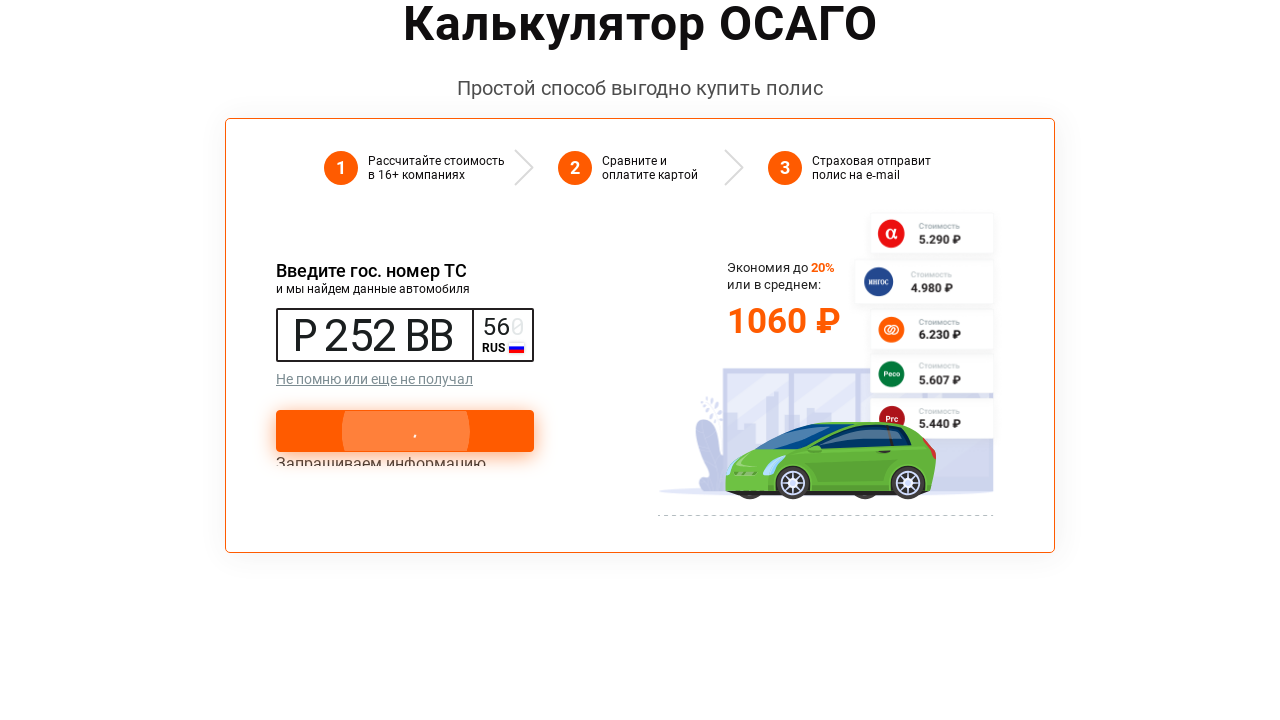

Verified navigation to next step - 'Назад' (Back) button appeared
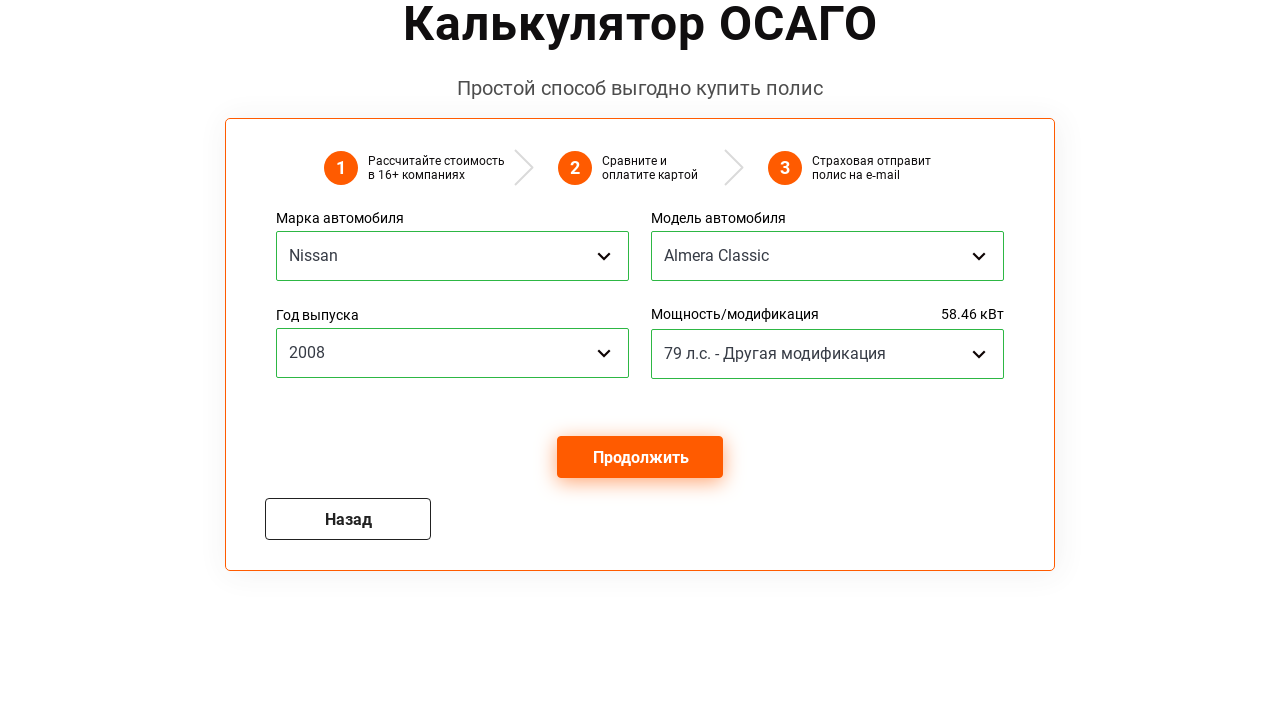

Clicked 'Назад' (Back) button to return to previous step at (348, 519) on button:has-text("Назад")
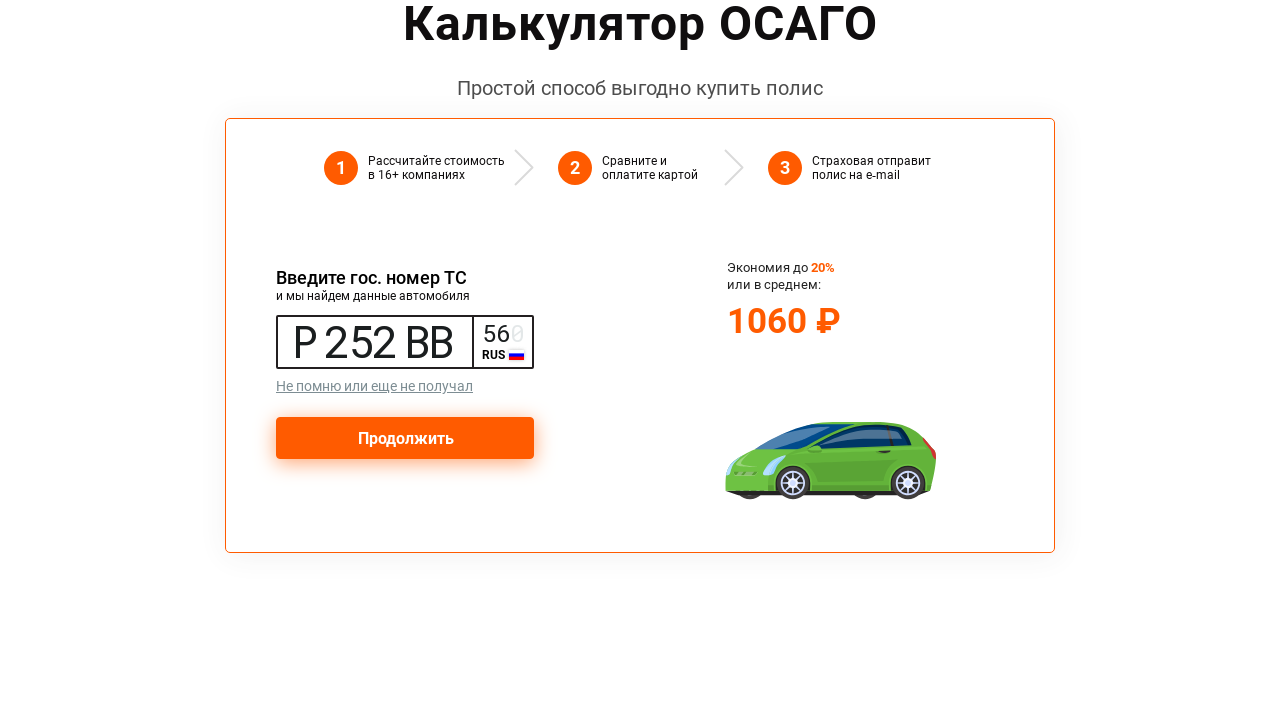

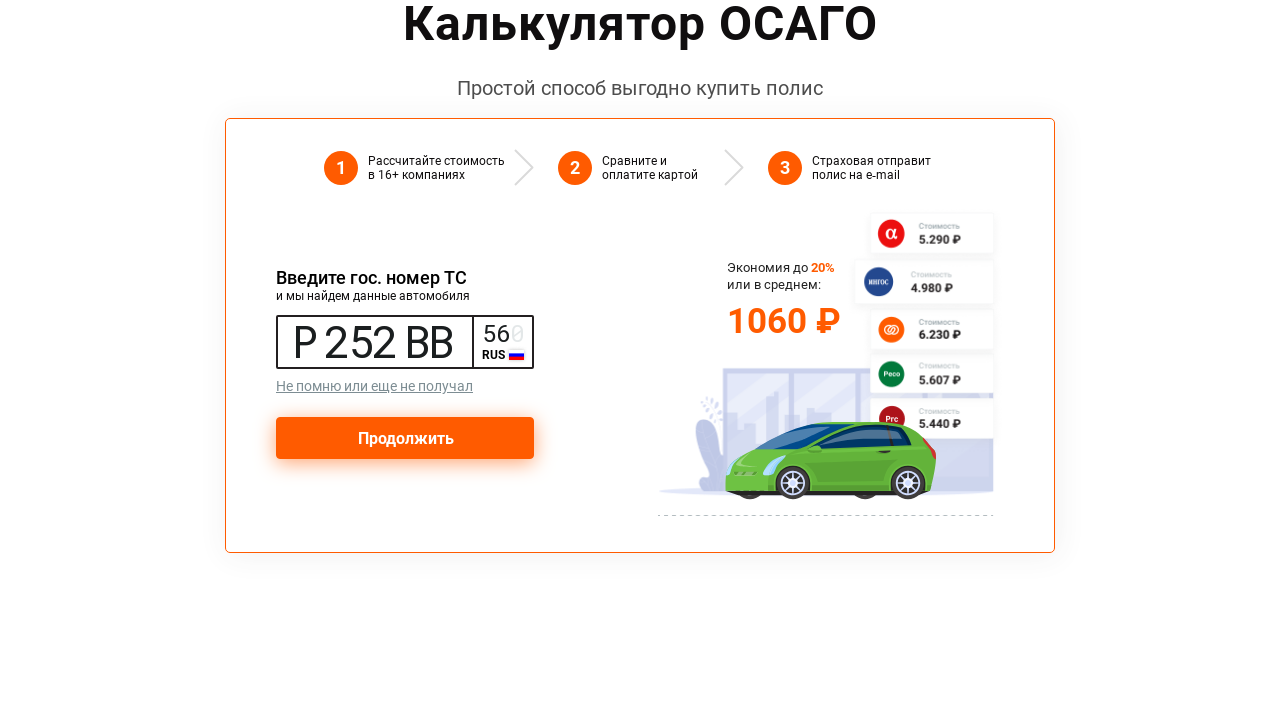